Navigates to a historical photo page on pastvu.com and waits for the photo preview element to load, verifying the page renders correctly.

Starting URL: https://pastvu.com/p/126038

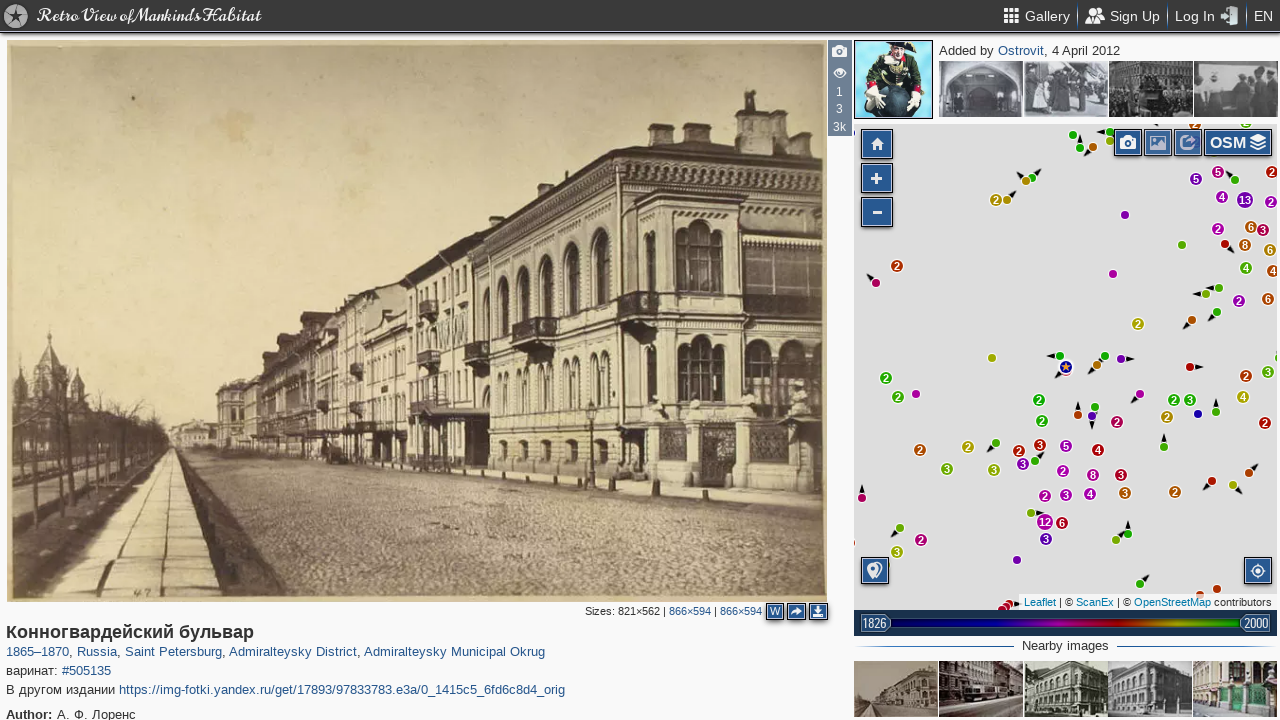

Navigated to historical photo page on pastvu.com (p/126038)
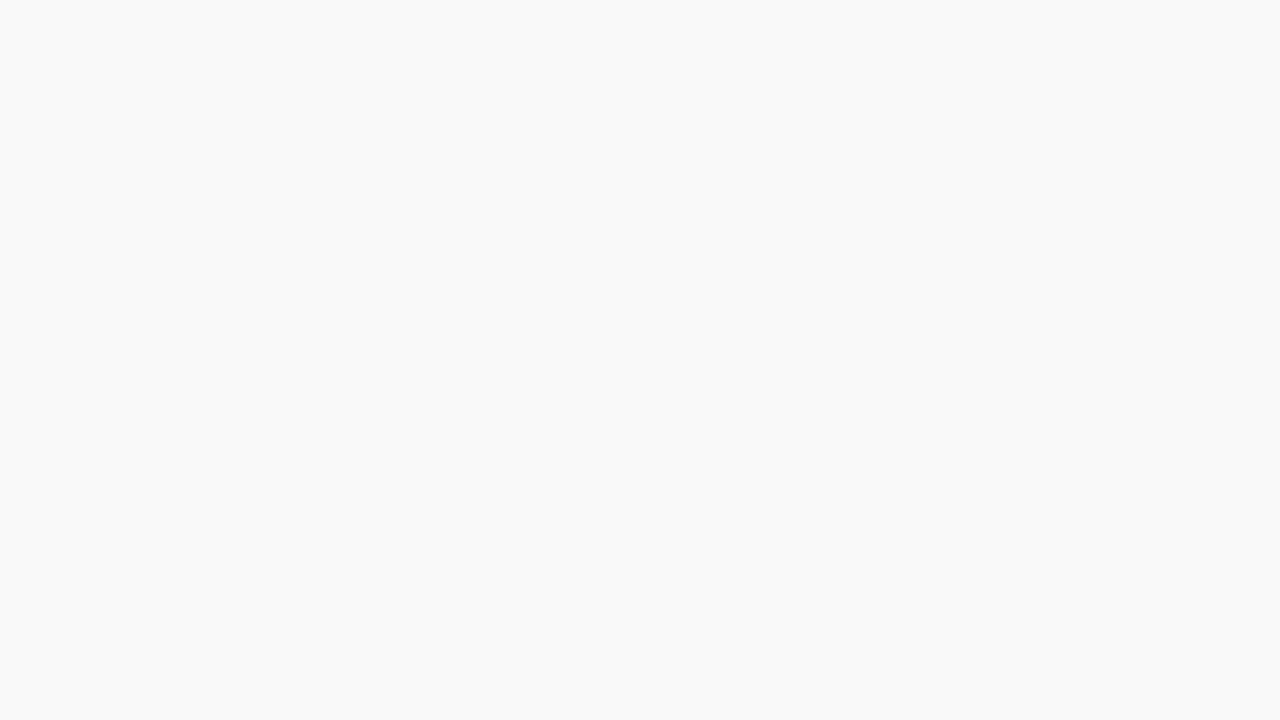

Photo preview element loaded successfully
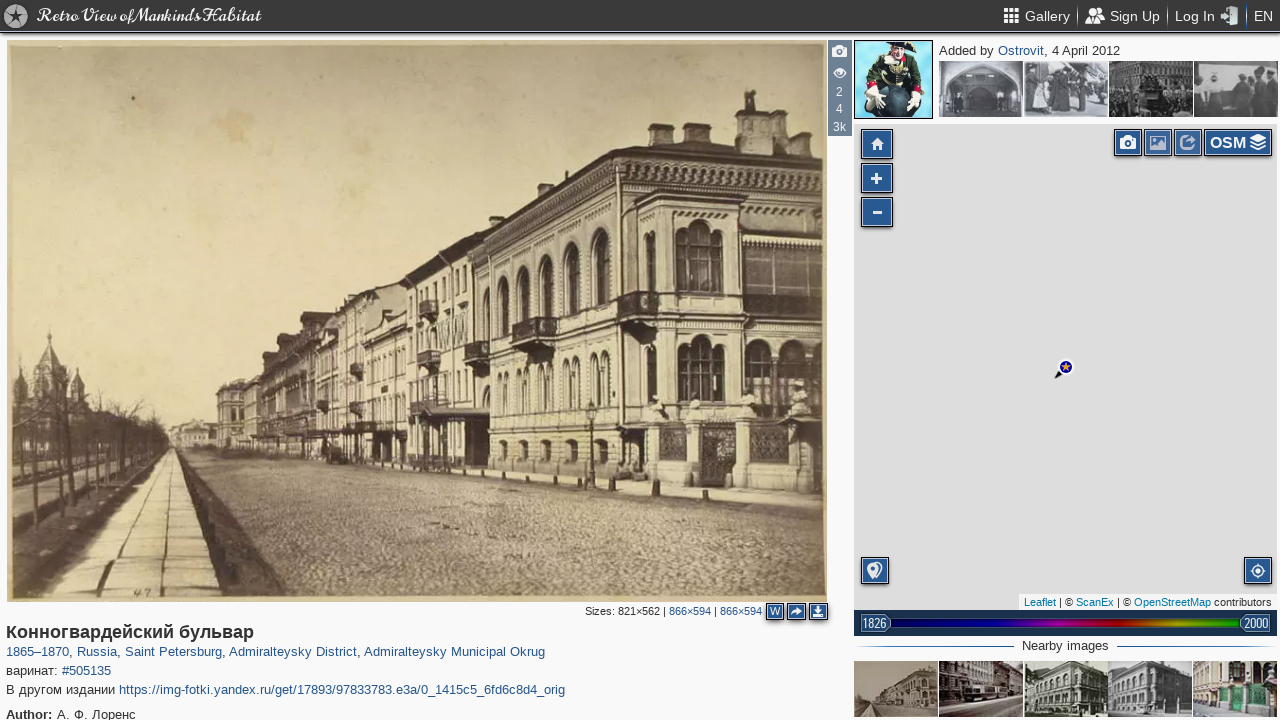

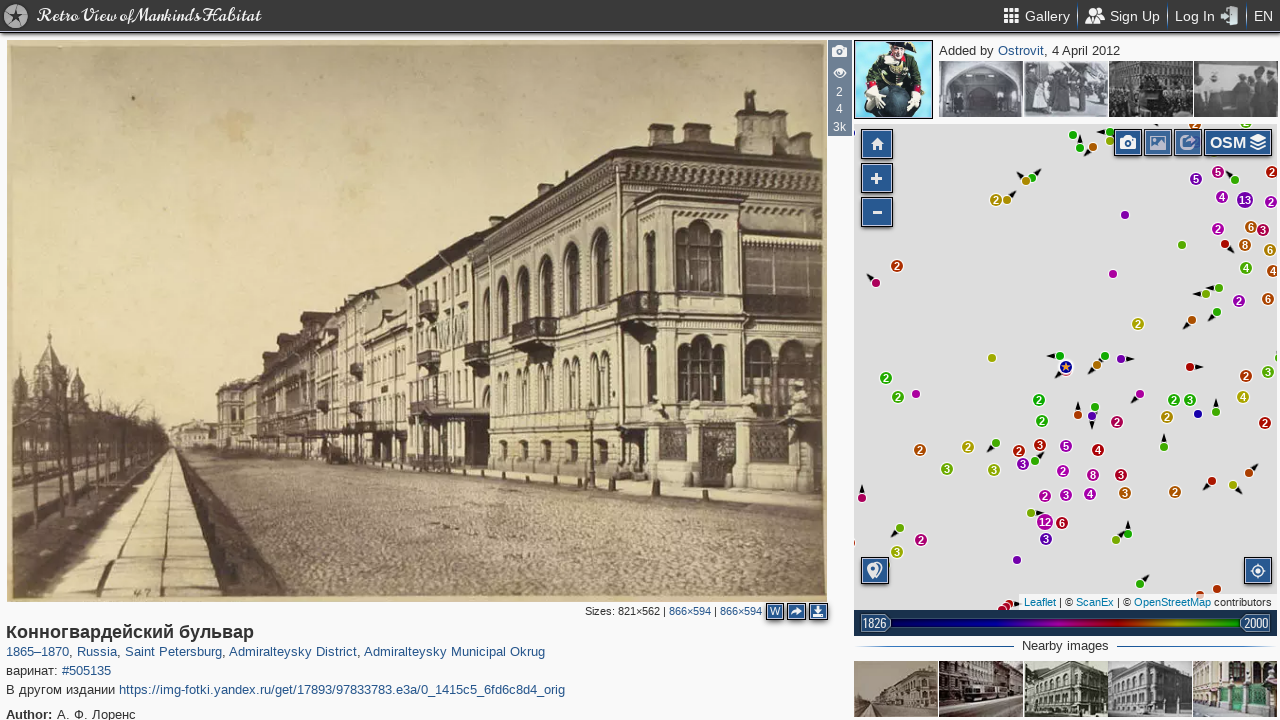